Tests clicking a link that opens a popup window on the omayo test blog site

Starting URL: http://omayo.blogspot.com/

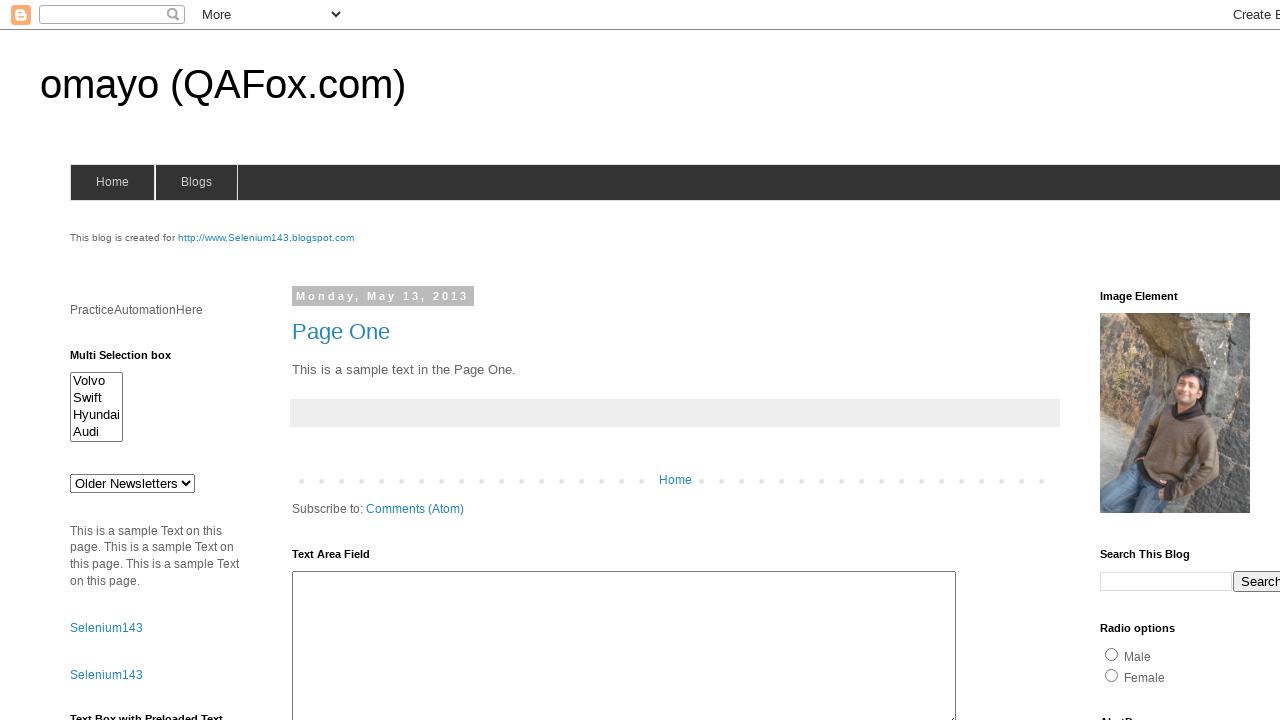

Clicked the link to open a popup window at (132, 360) on text=Open a popup window
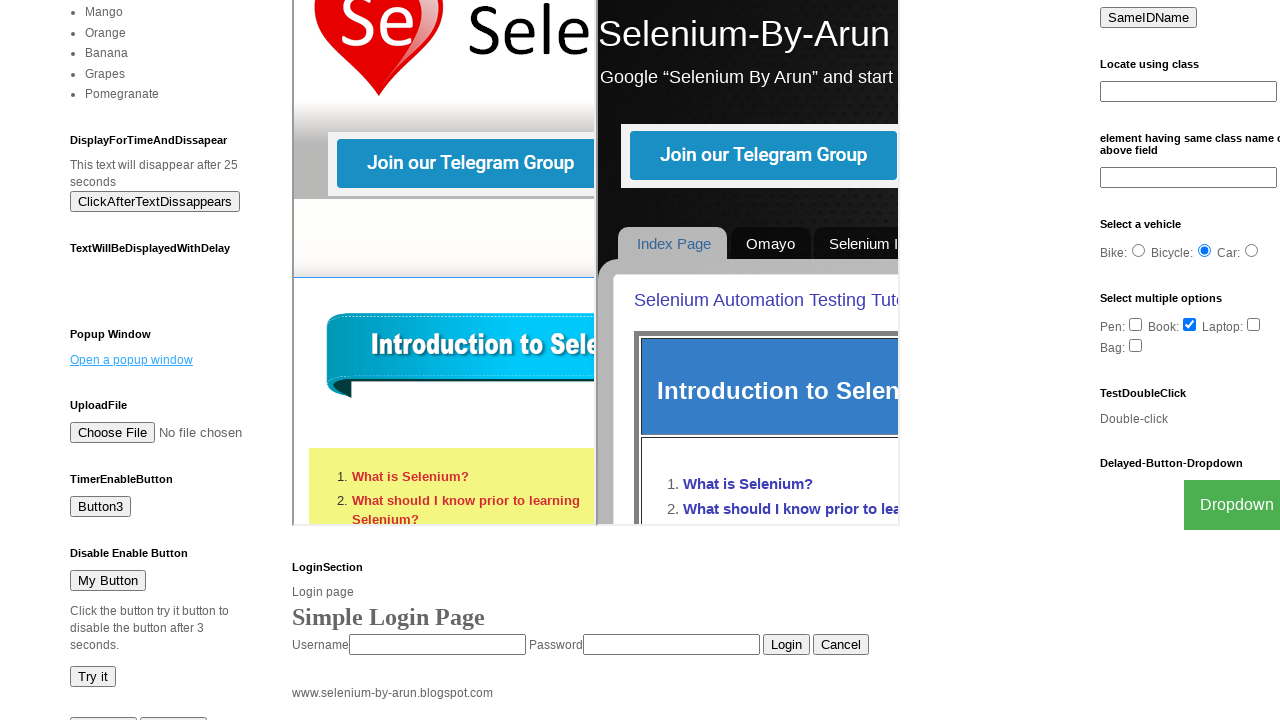

Waited 2 seconds for popup window to open
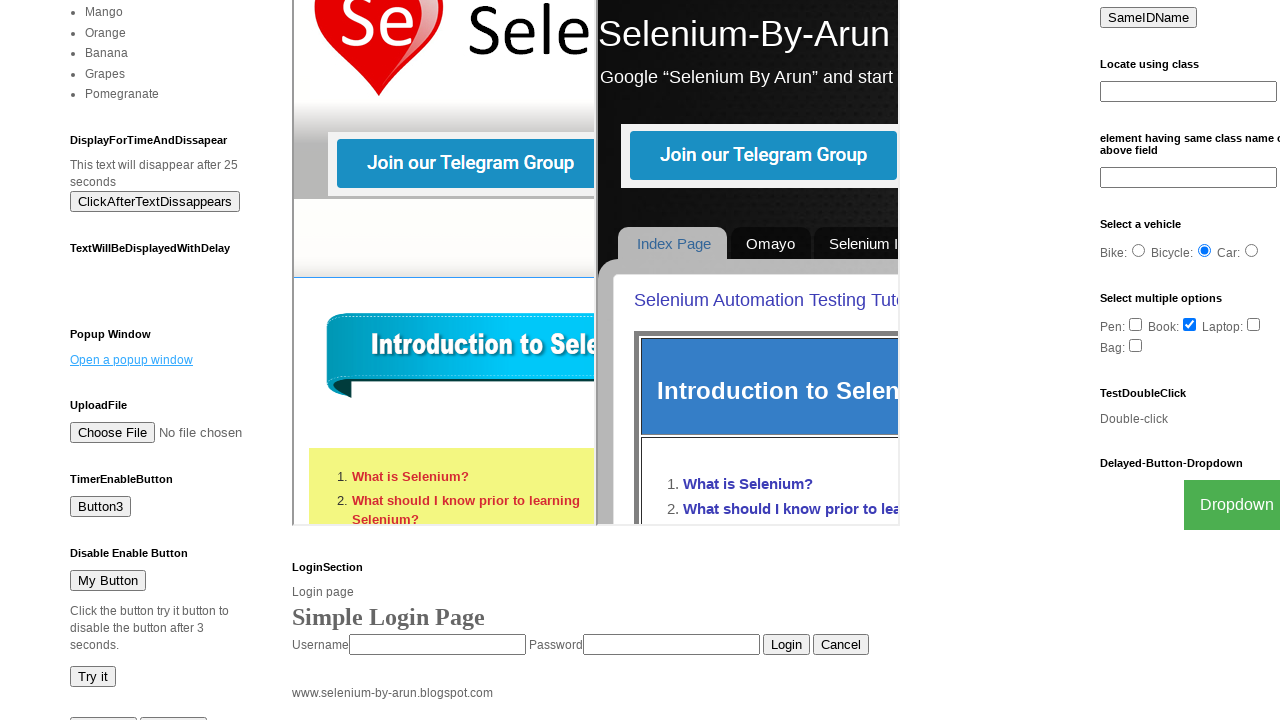

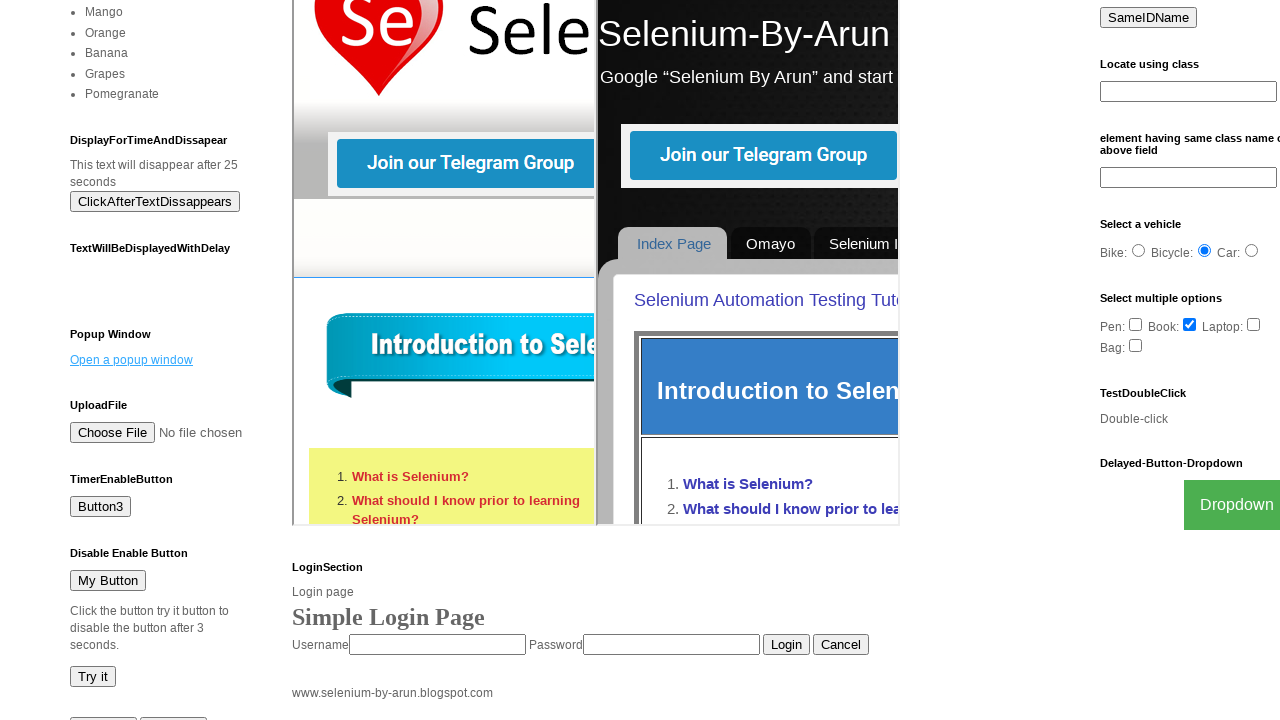